Tests URL navigation and keyboard shortcuts to copy, open new tab, and paste the URL

Starting URL: https://www.e-junkie.com/

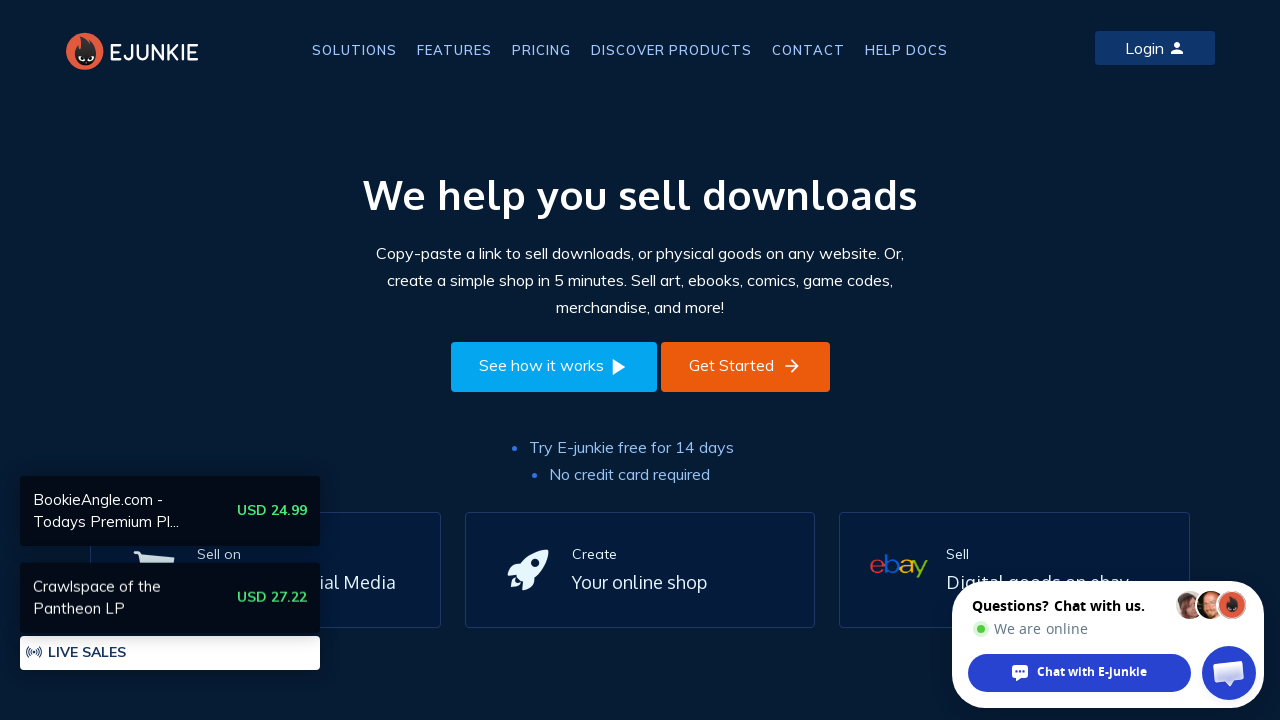

Waited for page to load DOM content at https://www.e-junkie.com/
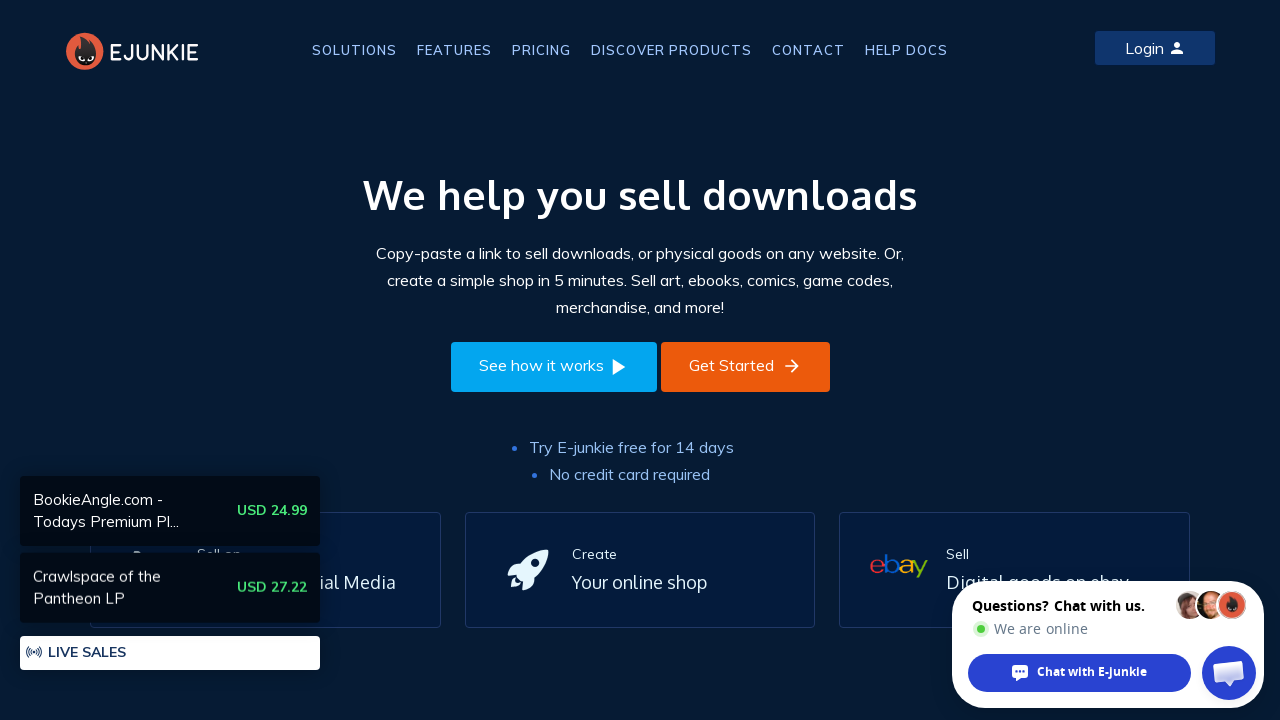

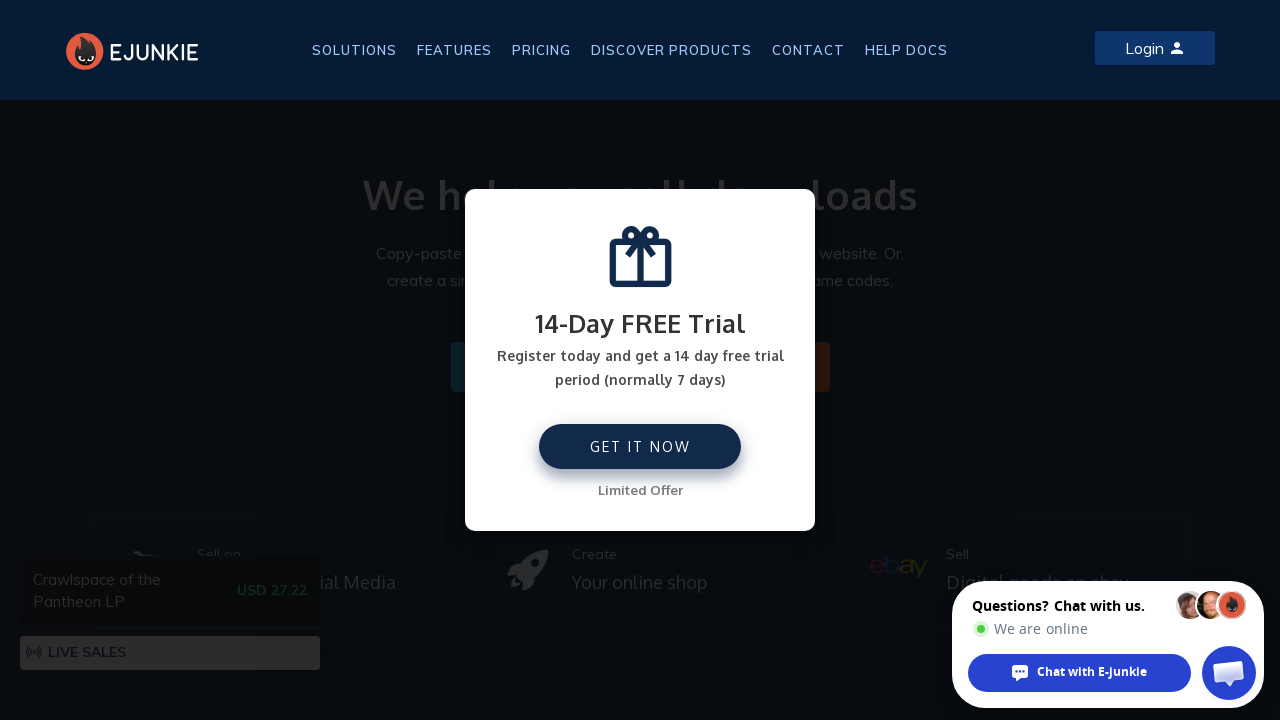